Tests an e-commerce checkout flow by adding items to cart, verifying total amount, and completing the order with country selection and terms acceptance

Starting URL: https://rahulshettyacademy.com/seleniumPractise/#

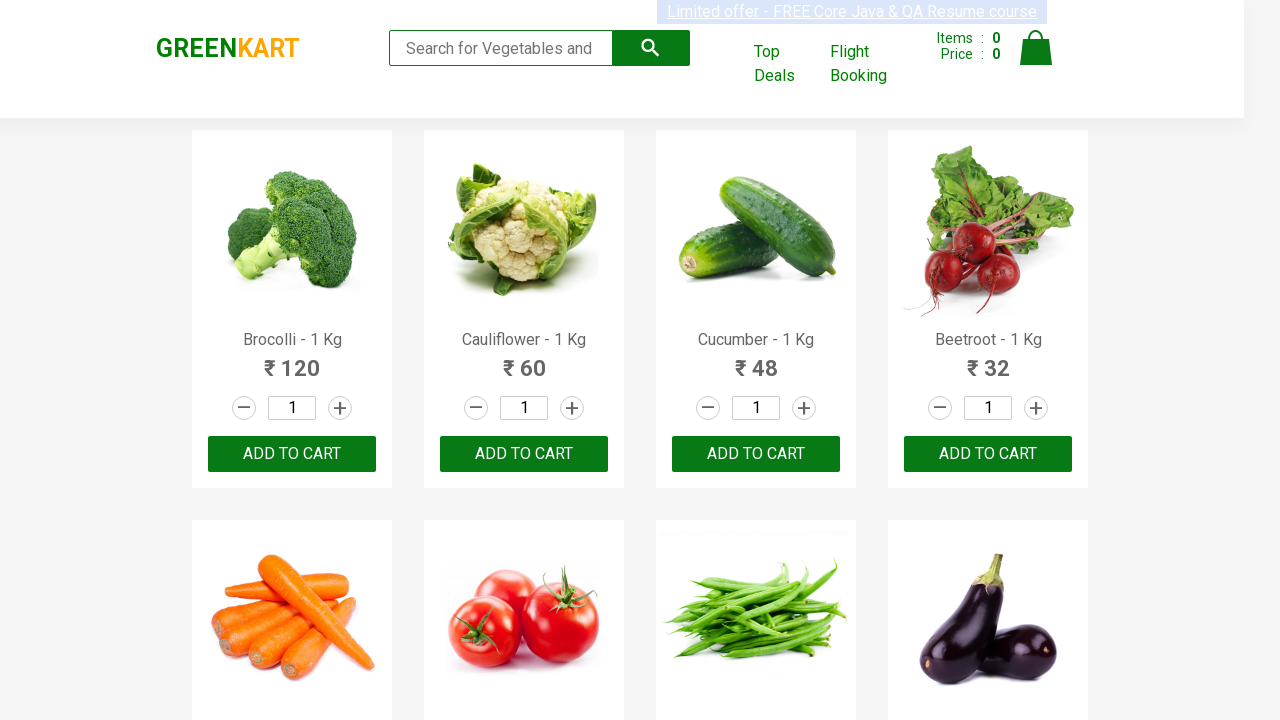

Clicked increment button to increase Cauliflower quantity at (572, 408) on (//a[@class='increment'])[2]
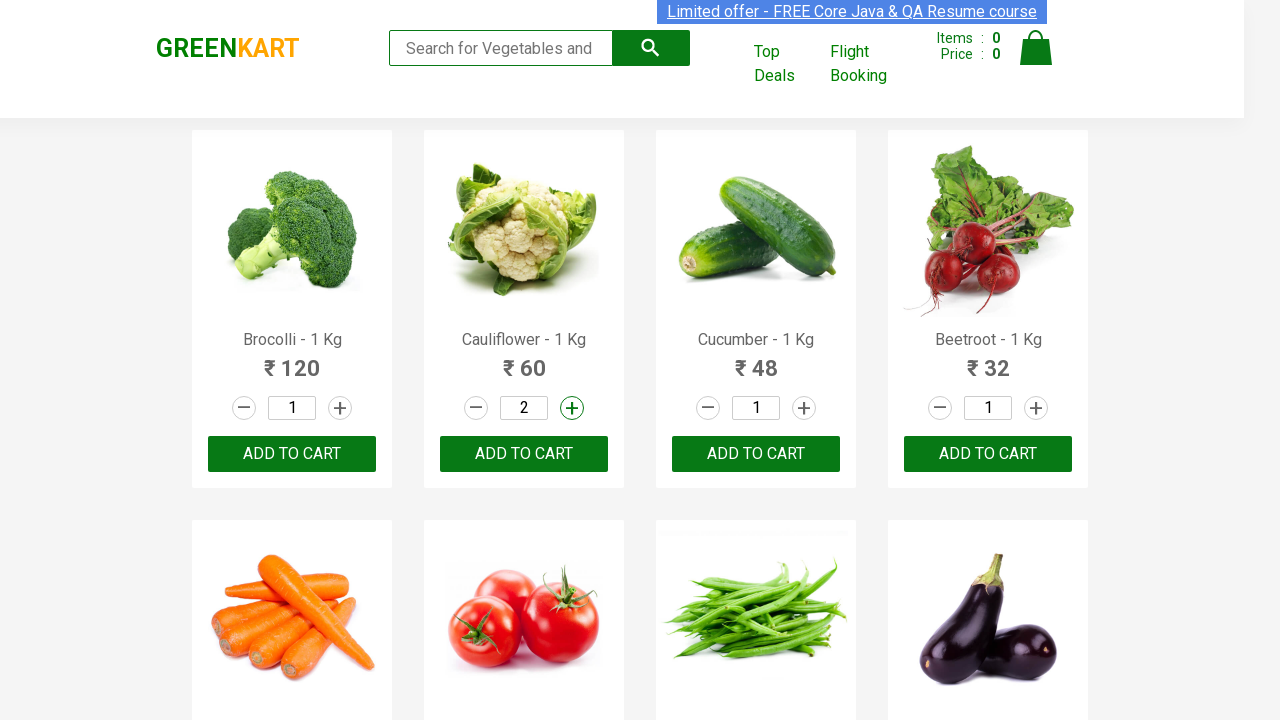

Clicked Add to Cart button for Cauliflower at (524, 454) on xpath=//h4[contains(text(),'Cauliflower')]//parent::div//div[3]//button[@type='b
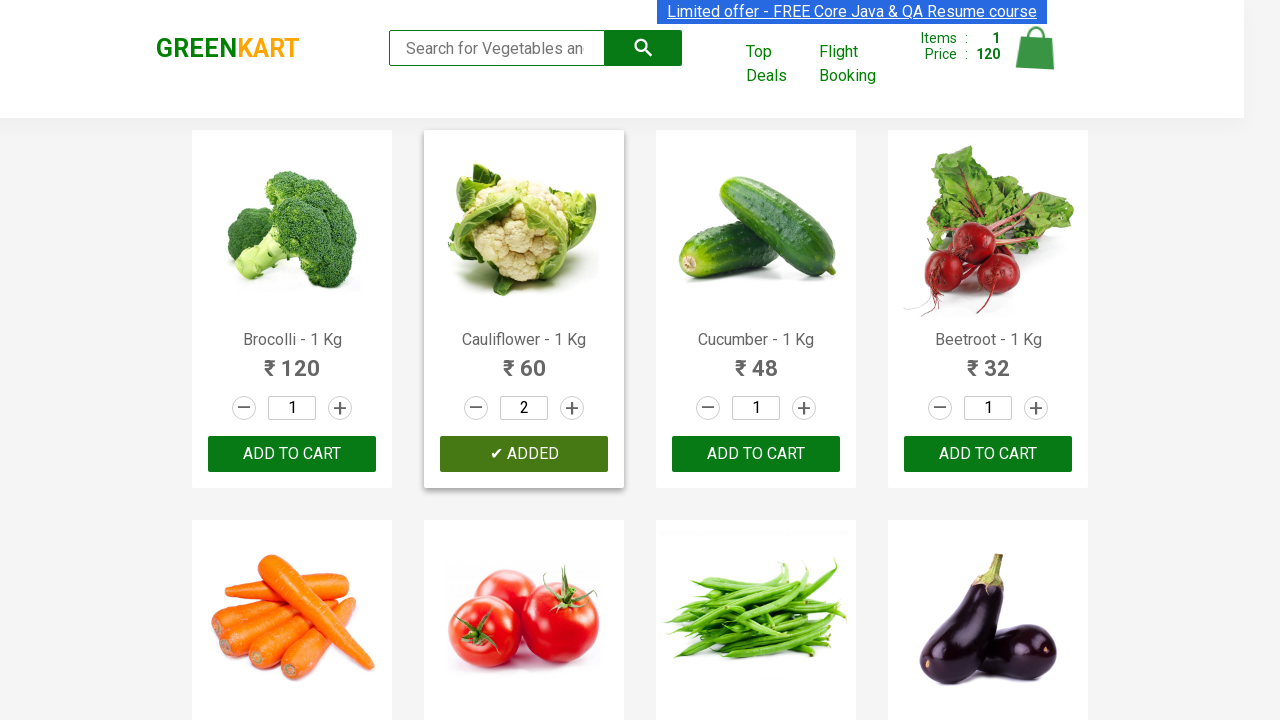

Clicked increment button to increase Tomato quantity at (572, 360) on (//a[@class='increment'])[6]
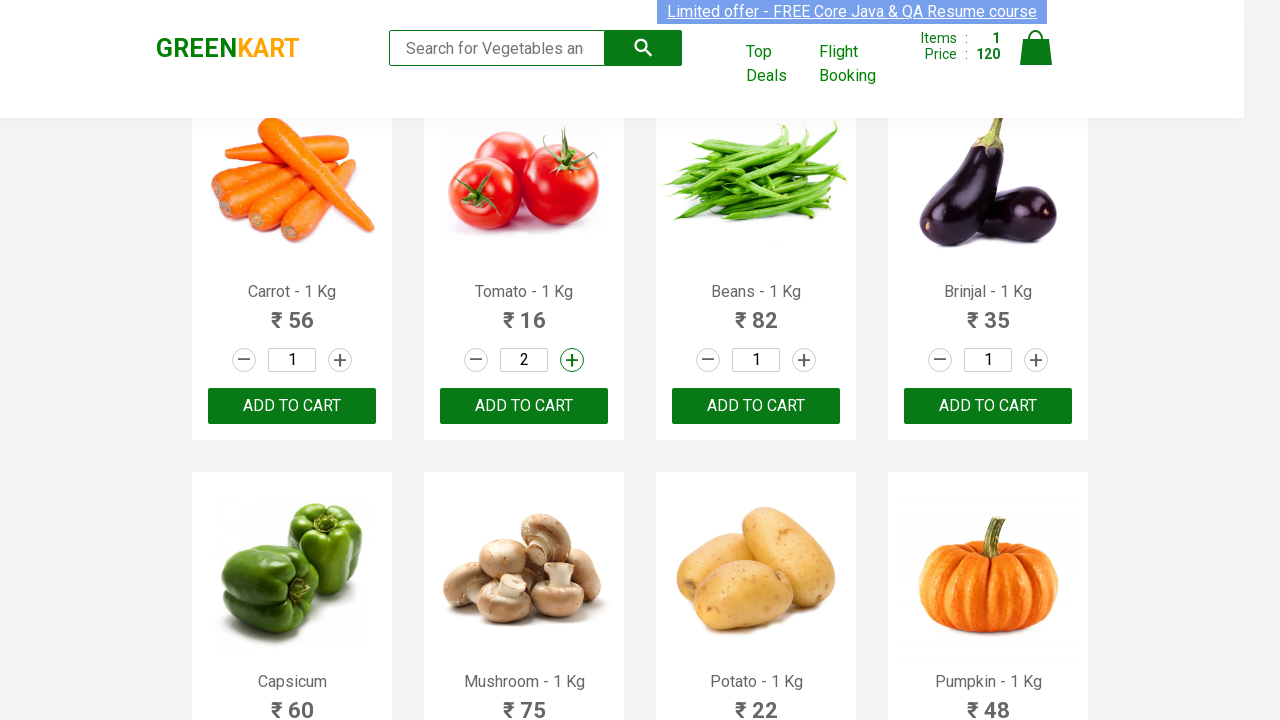

Clicked Add to Cart button for Tomato at (524, 406) on xpath=//h4[contains(text(),'Tomato')]//parent::div//div[3]//button[@type='button
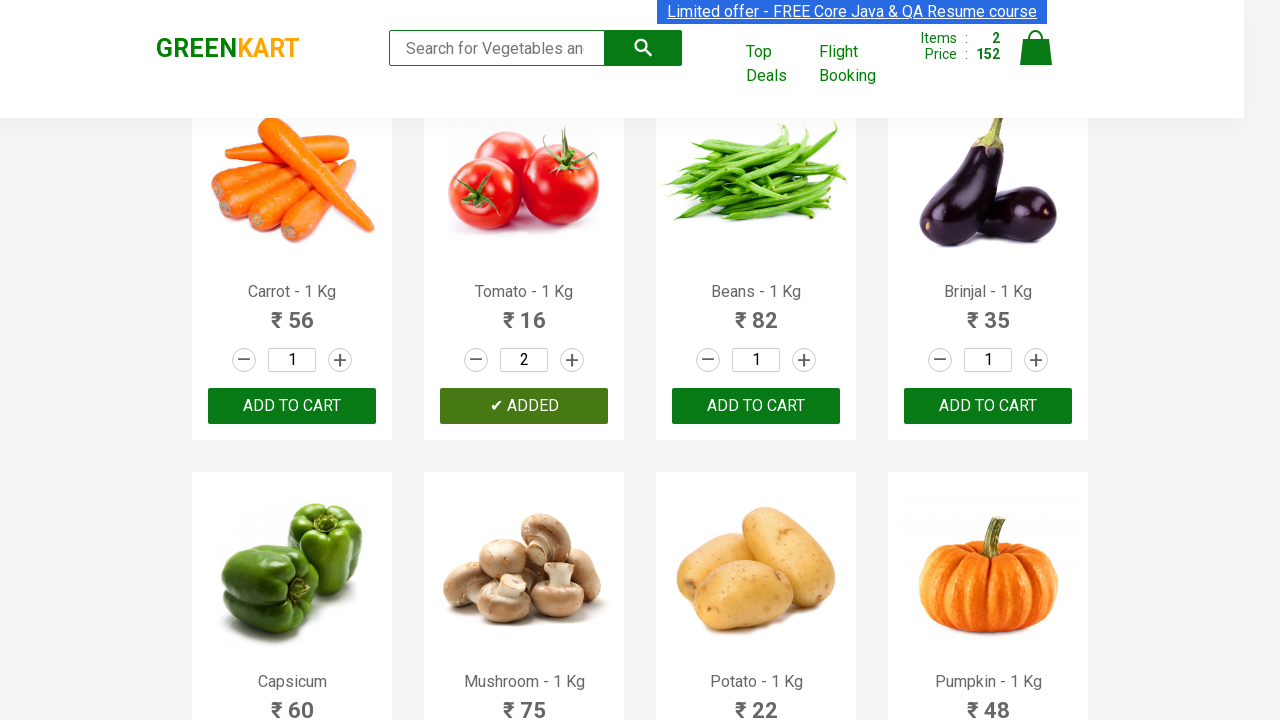

Clicked cart icon to open shopping cart at (1036, 59) on xpath=//a[@class='cart-icon']
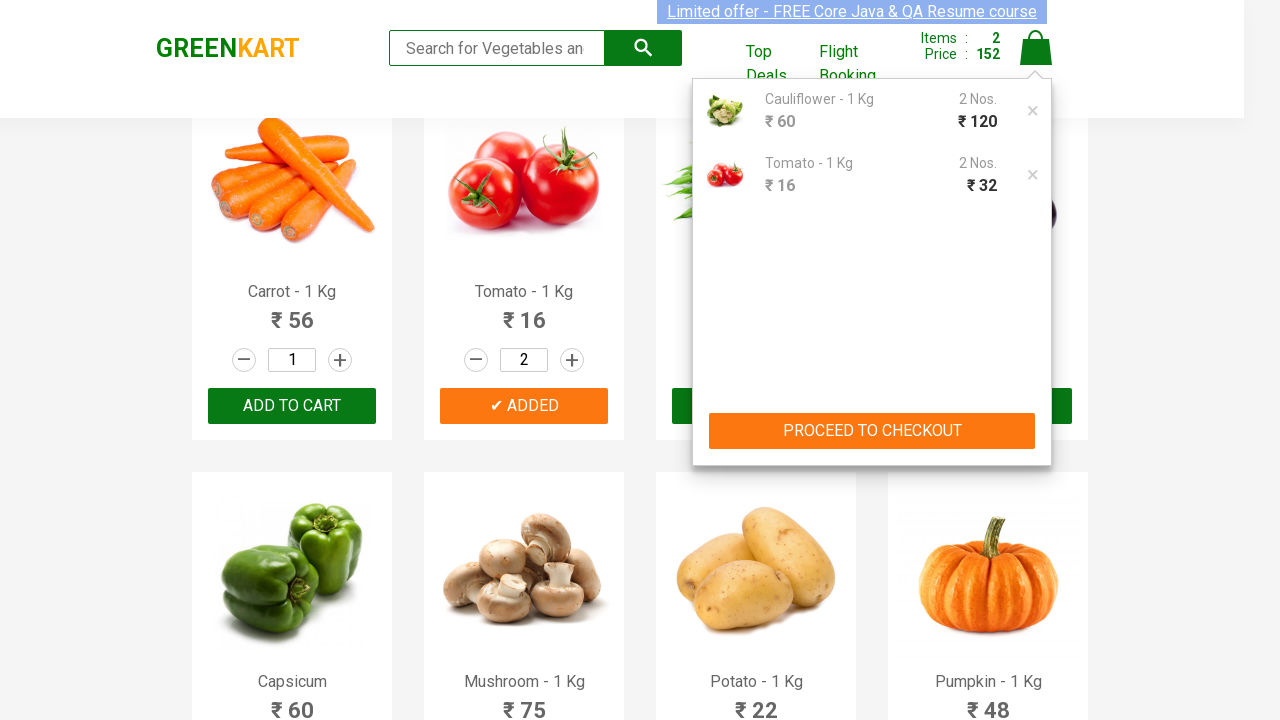

Clicked checkout button from cart at (872, 431) on xpath=//div[@class='action-block']//button[@type='button']
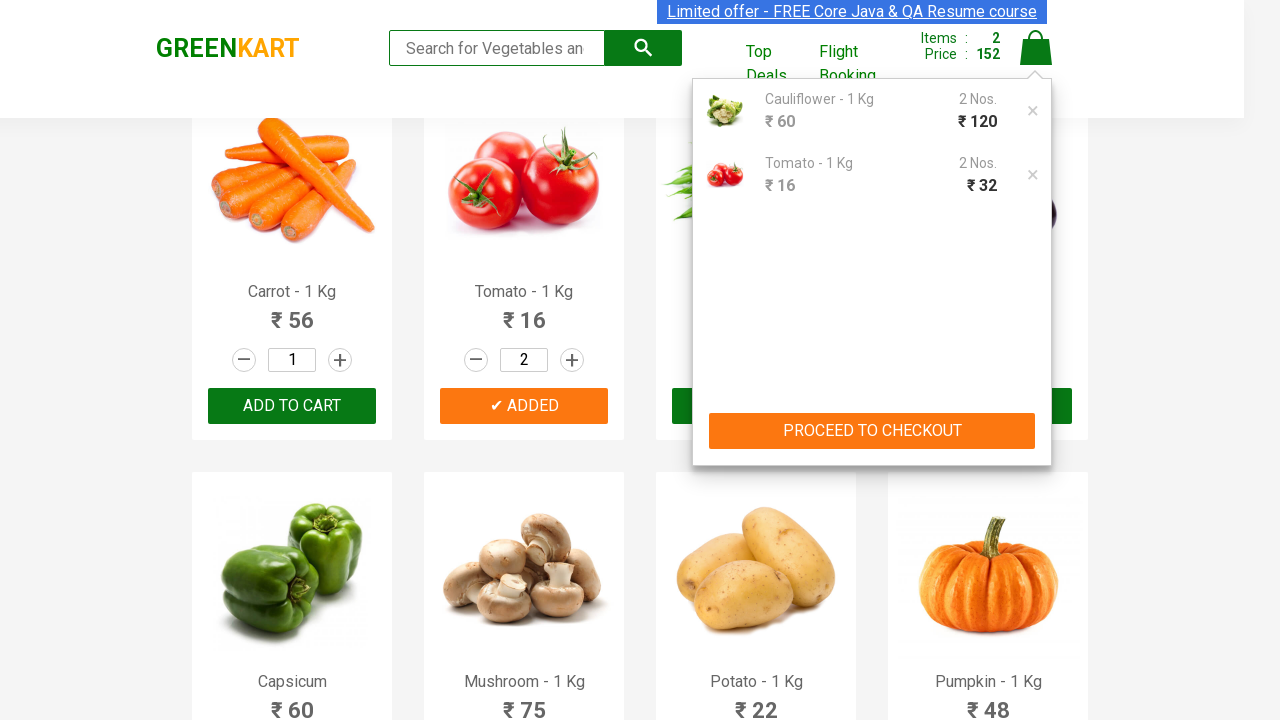

Waited for discount amount element to load
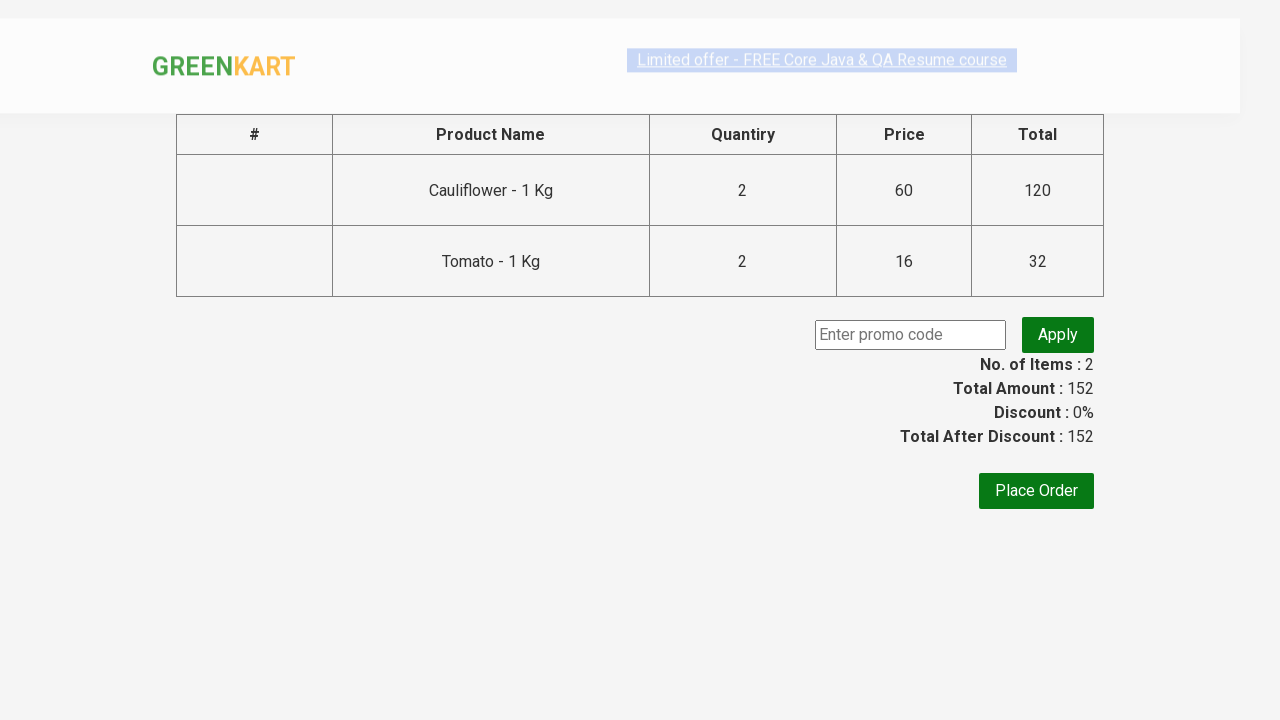

Located discount amount element
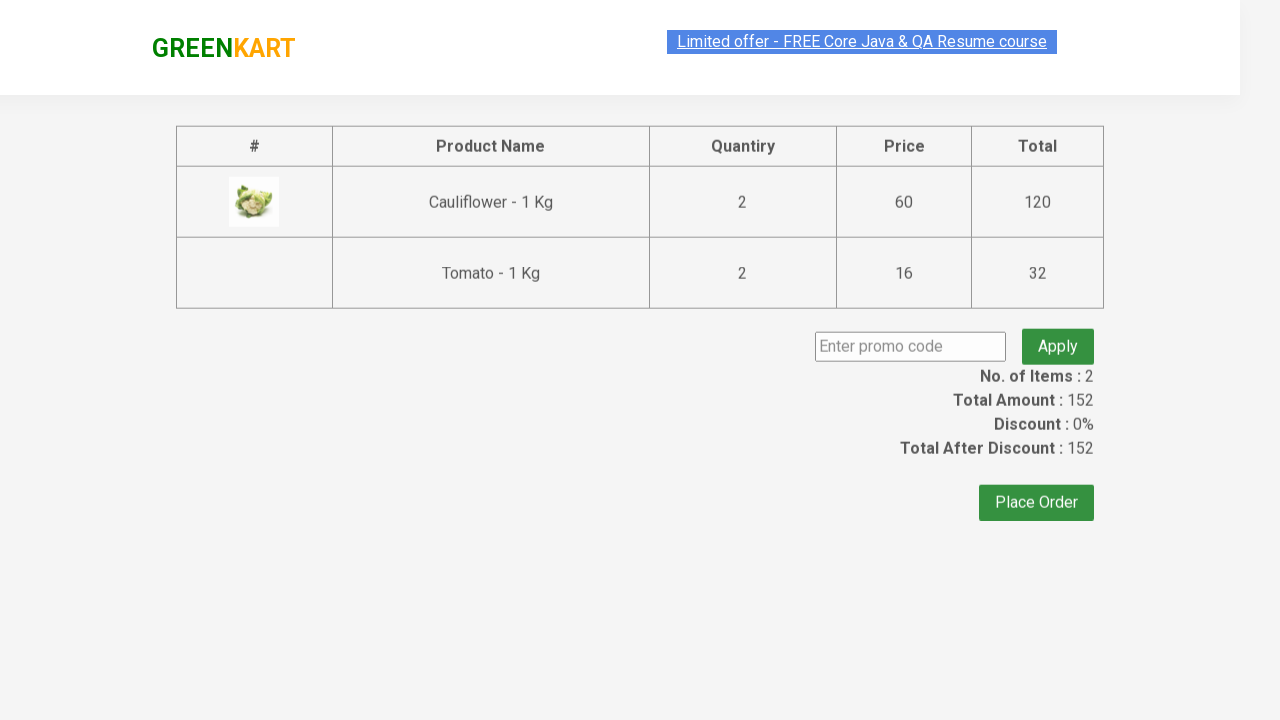

Retrieved total amount: 152
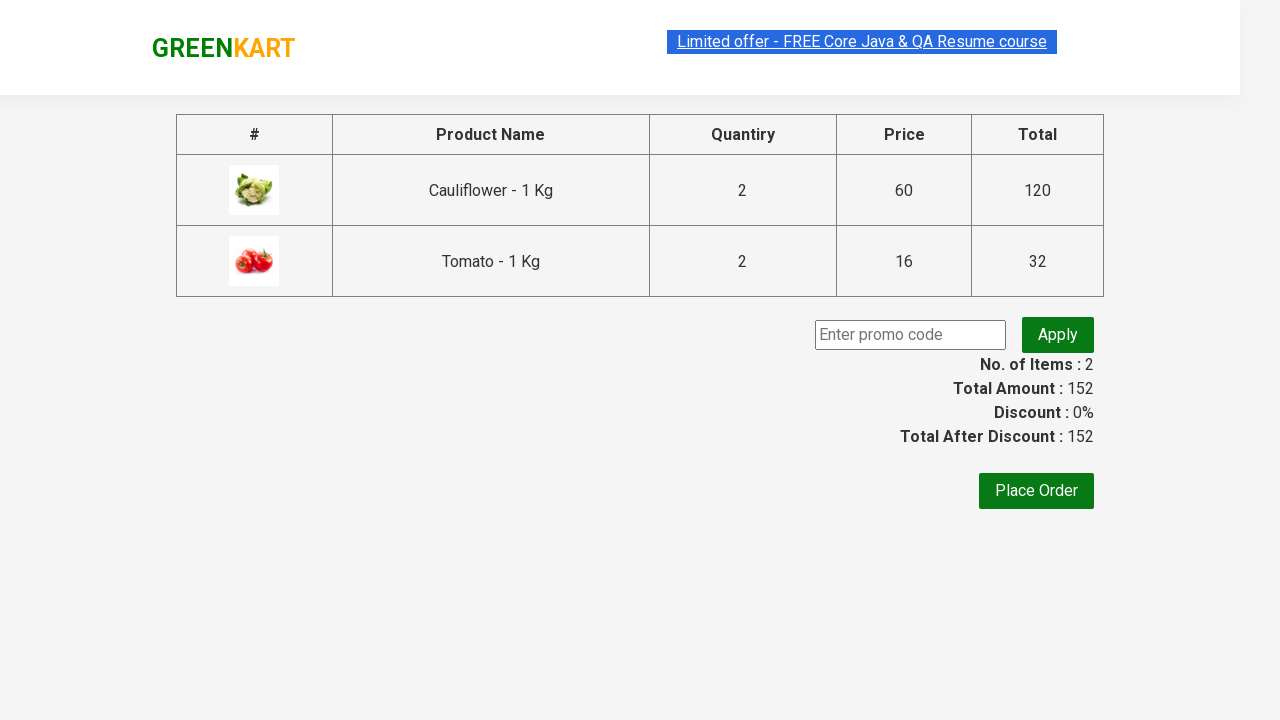

Waited for Place Order button to be visible
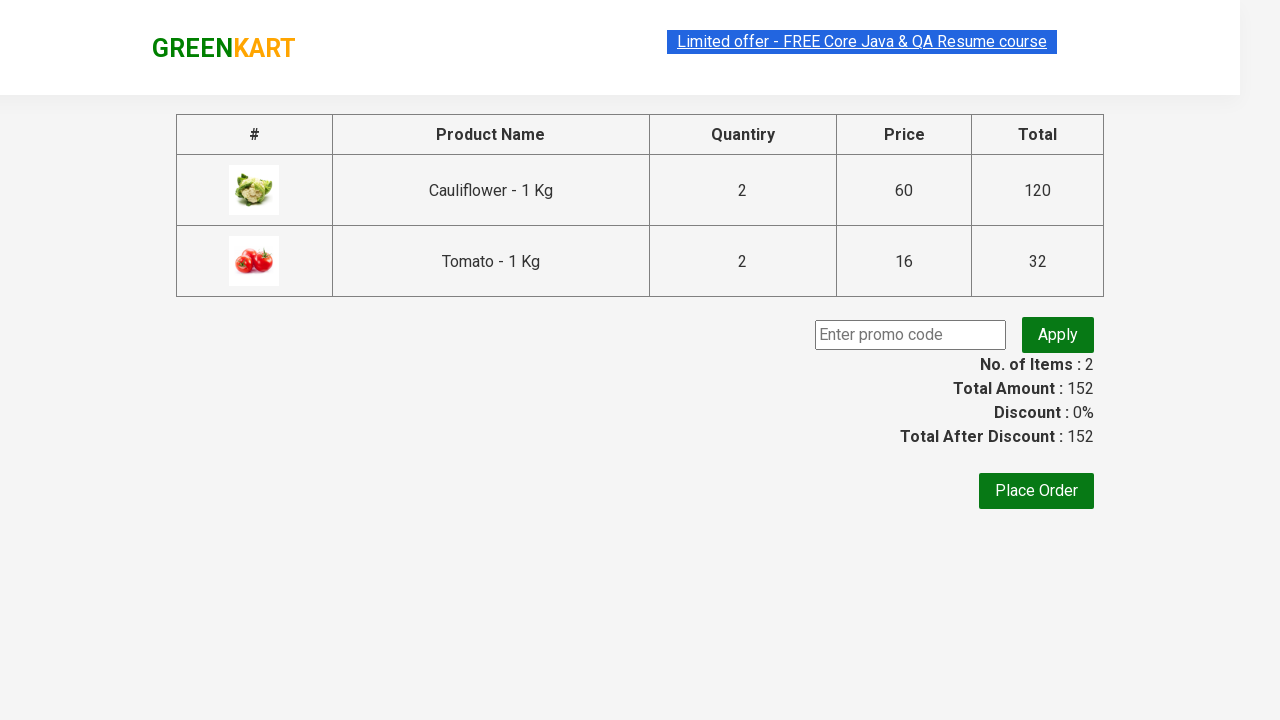

Clicked Place Order button at (1036, 491) on xpath=//button[text()='Place Order']
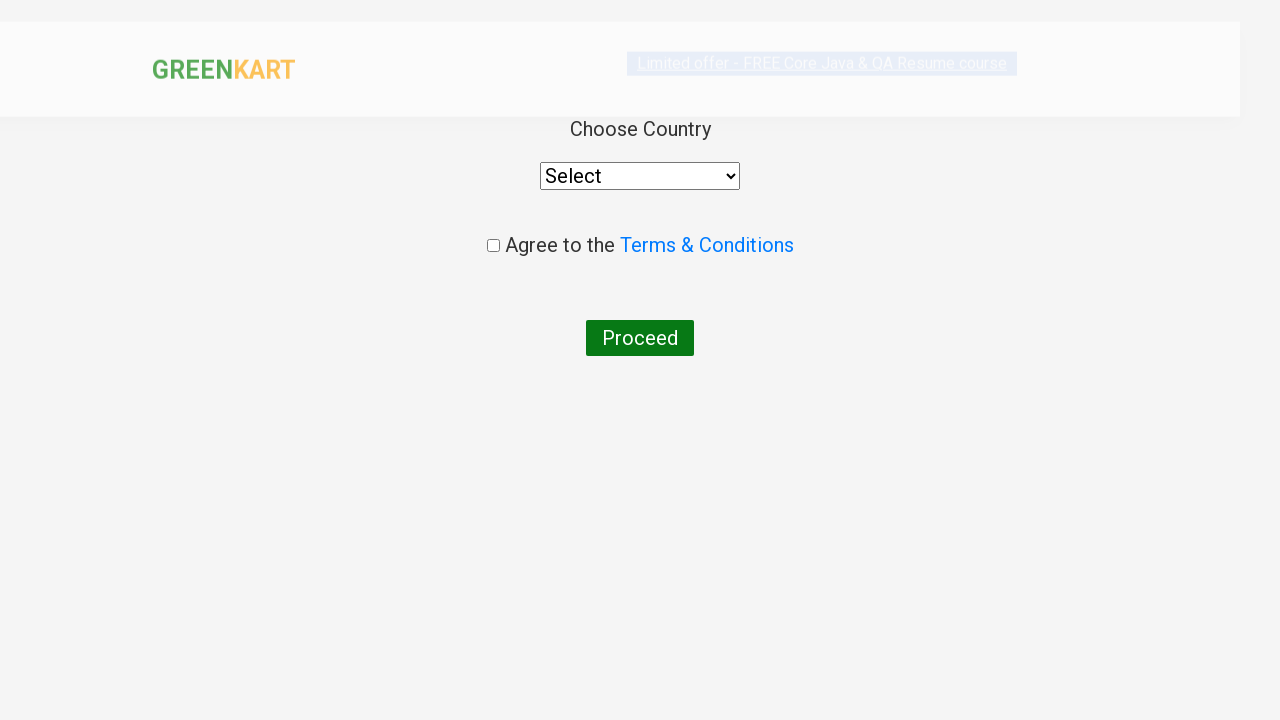

Selected India from country dropdown on select
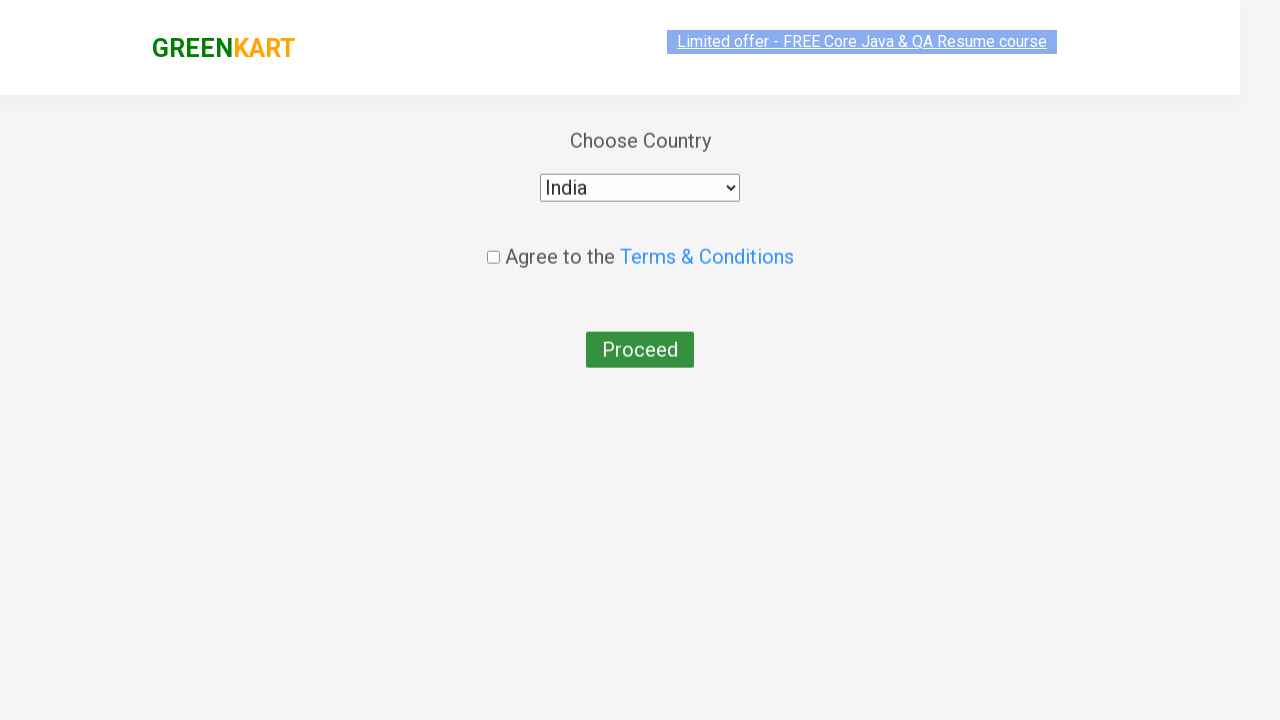

Located terms and conditions checkbox
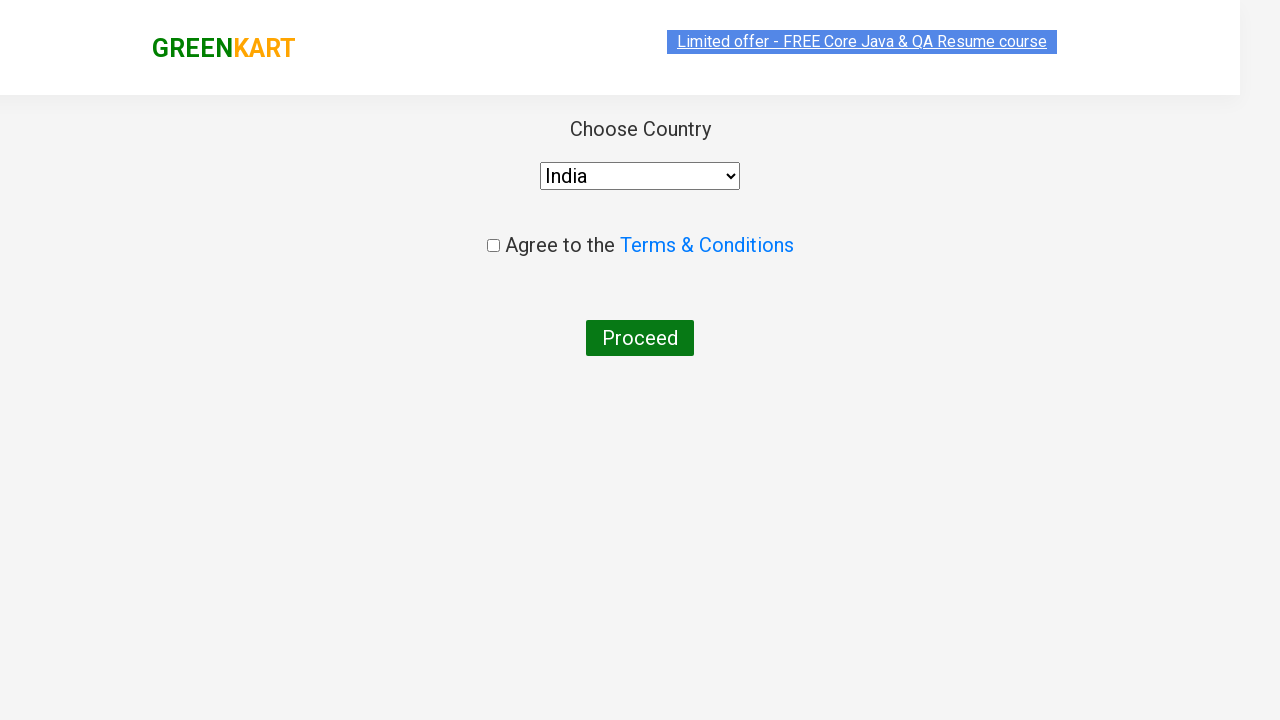

Clicked and checked terms and conditions checkbox at (493, 246) on xpath=//input[@type='checkbox']
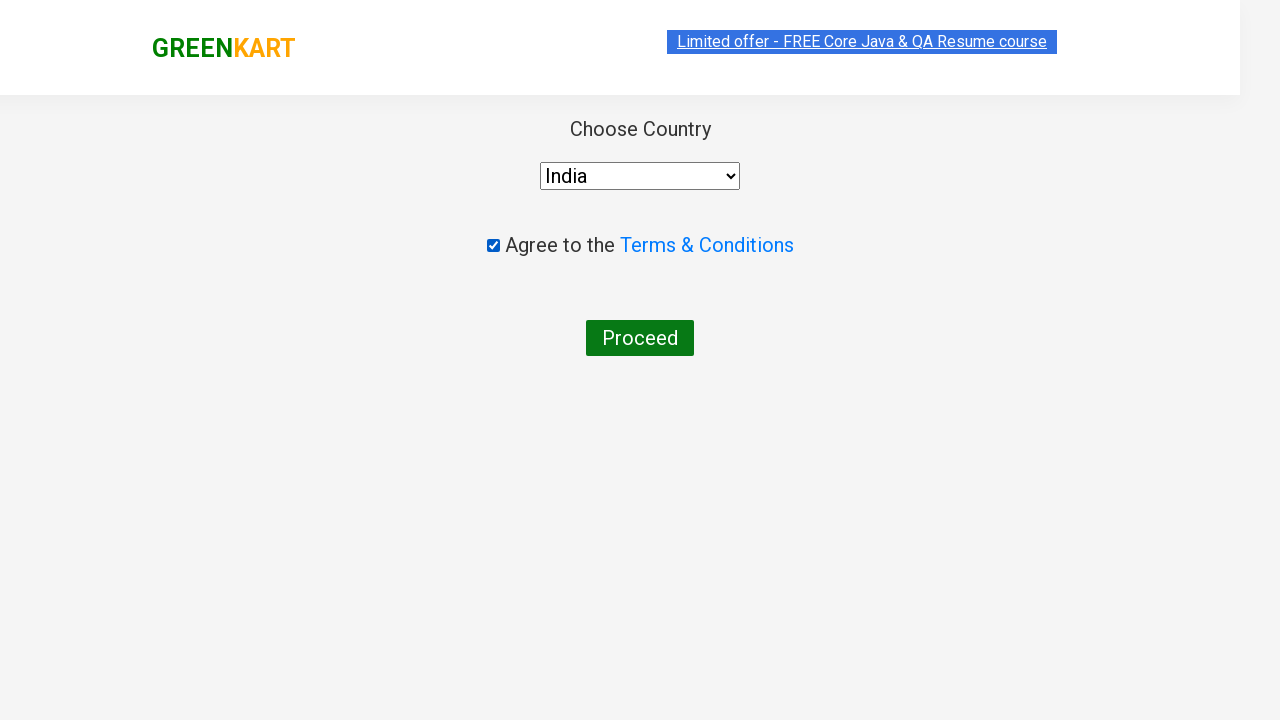

Waited for Proceed button to be visible
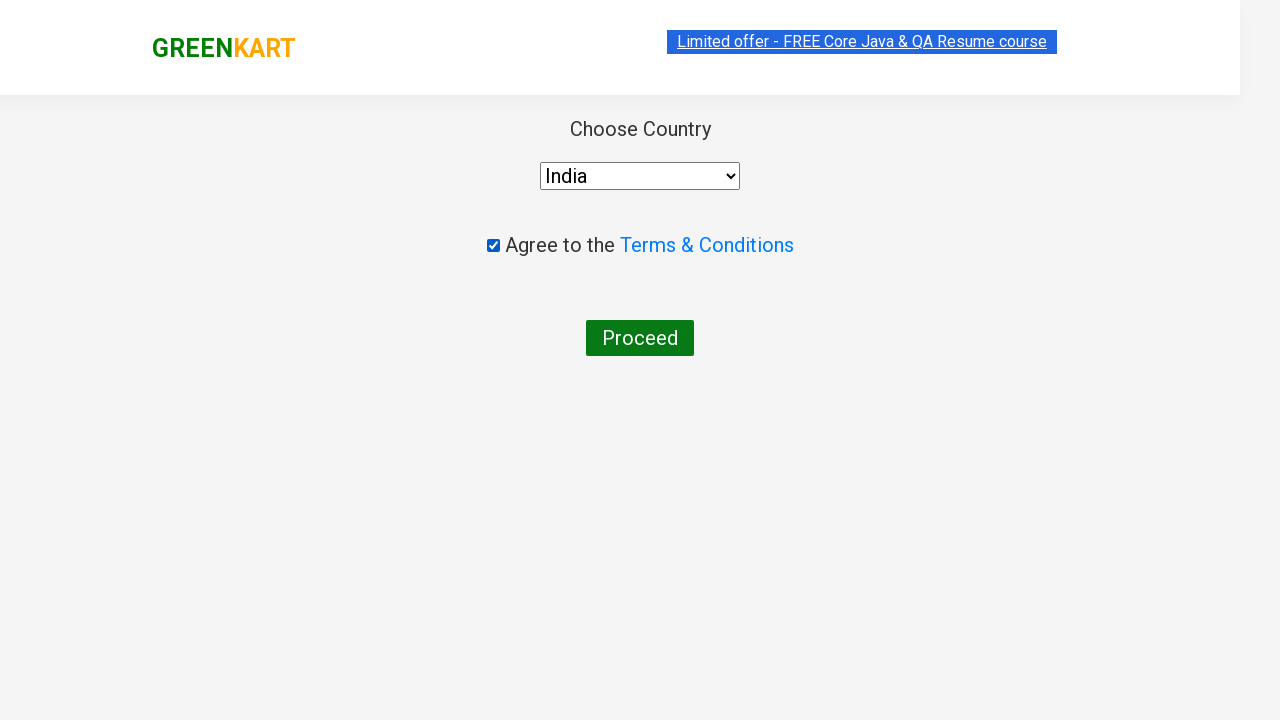

Clicked Proceed button to complete order at (640, 338) on xpath=//button[contains(text(),'Proceed')]
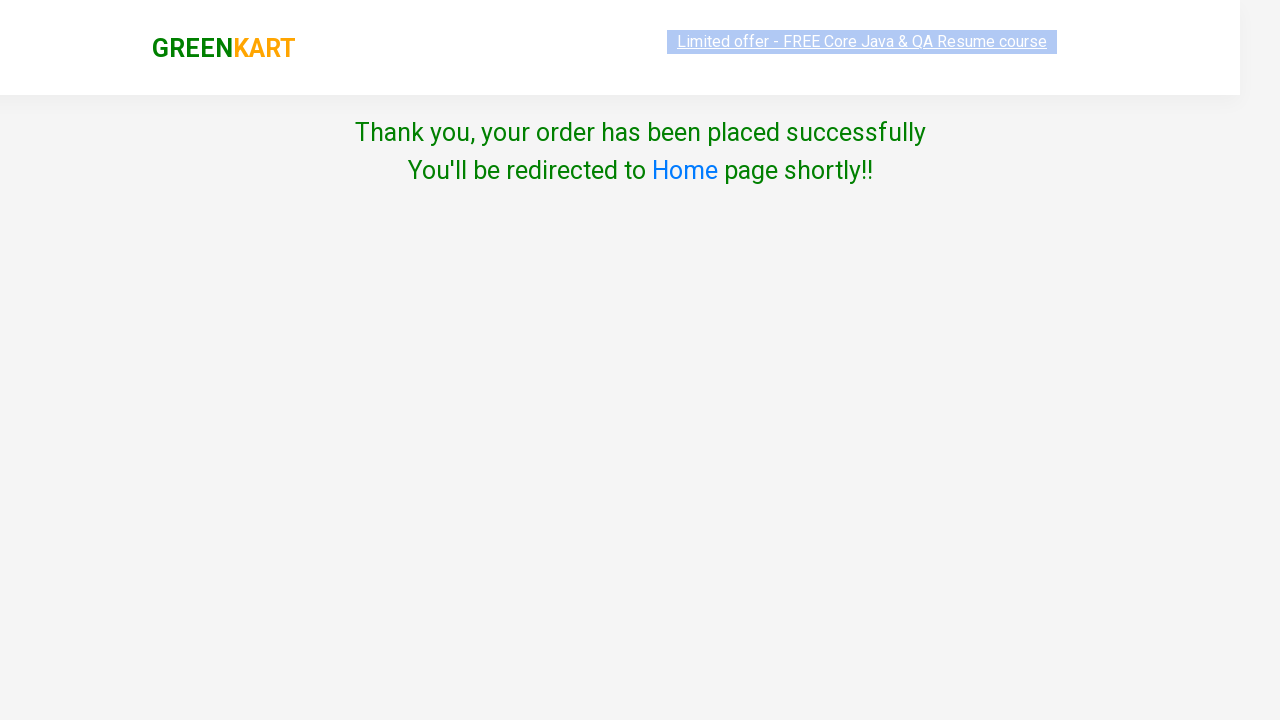

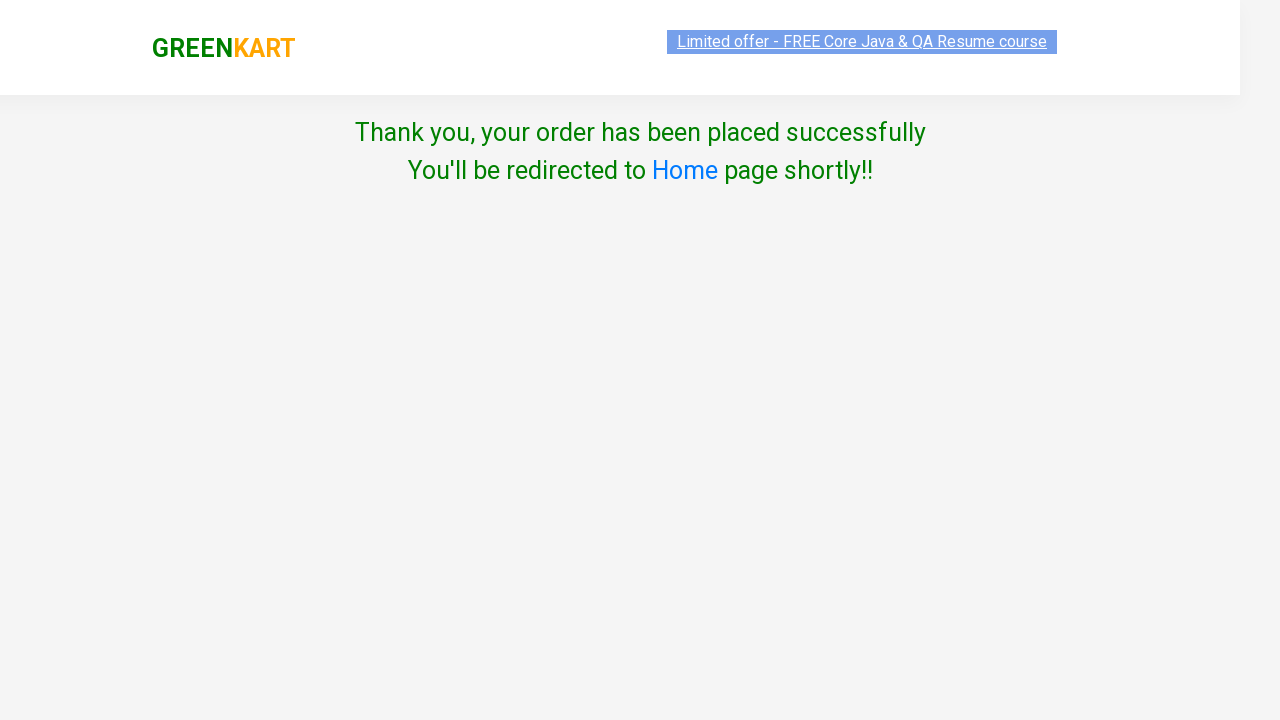